Tests checkbox selection patterns by selecting first three checkboxes, then last three, then middle checkboxes (3-5), with resets between each pattern

Starting URL: https://testautomationpractice.blogspot.com/

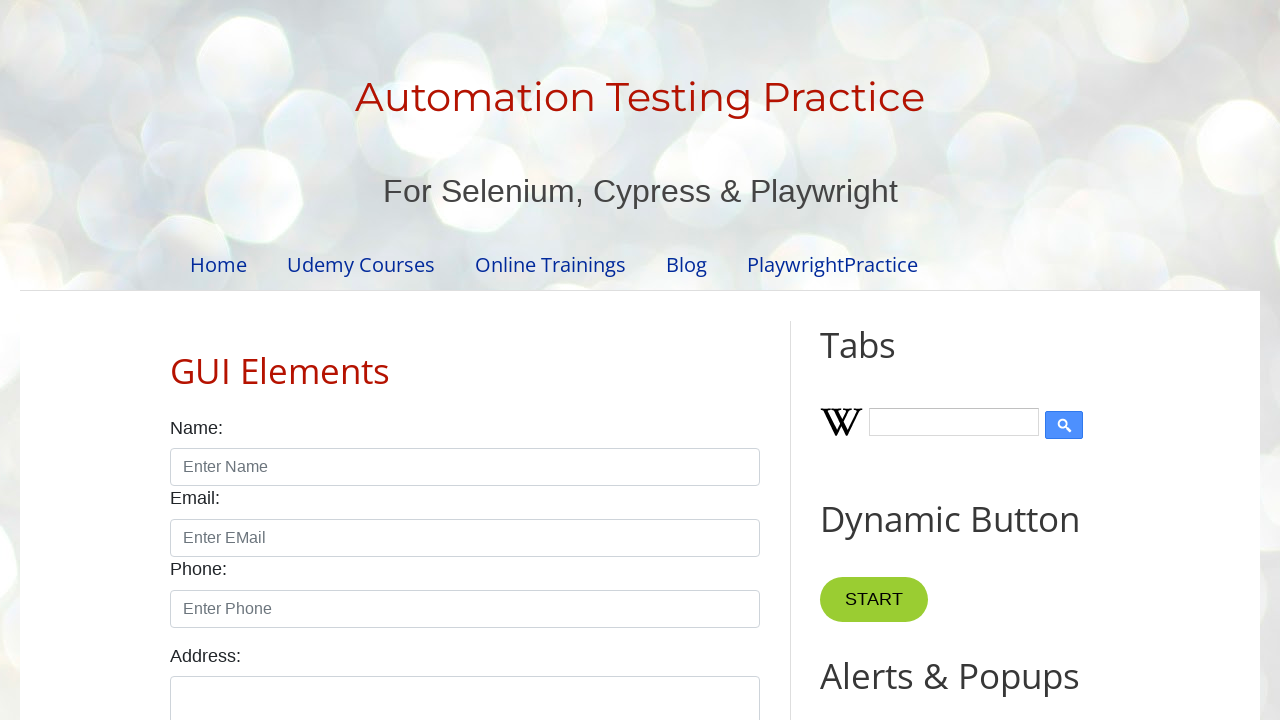

Located all checkbox elements on the page
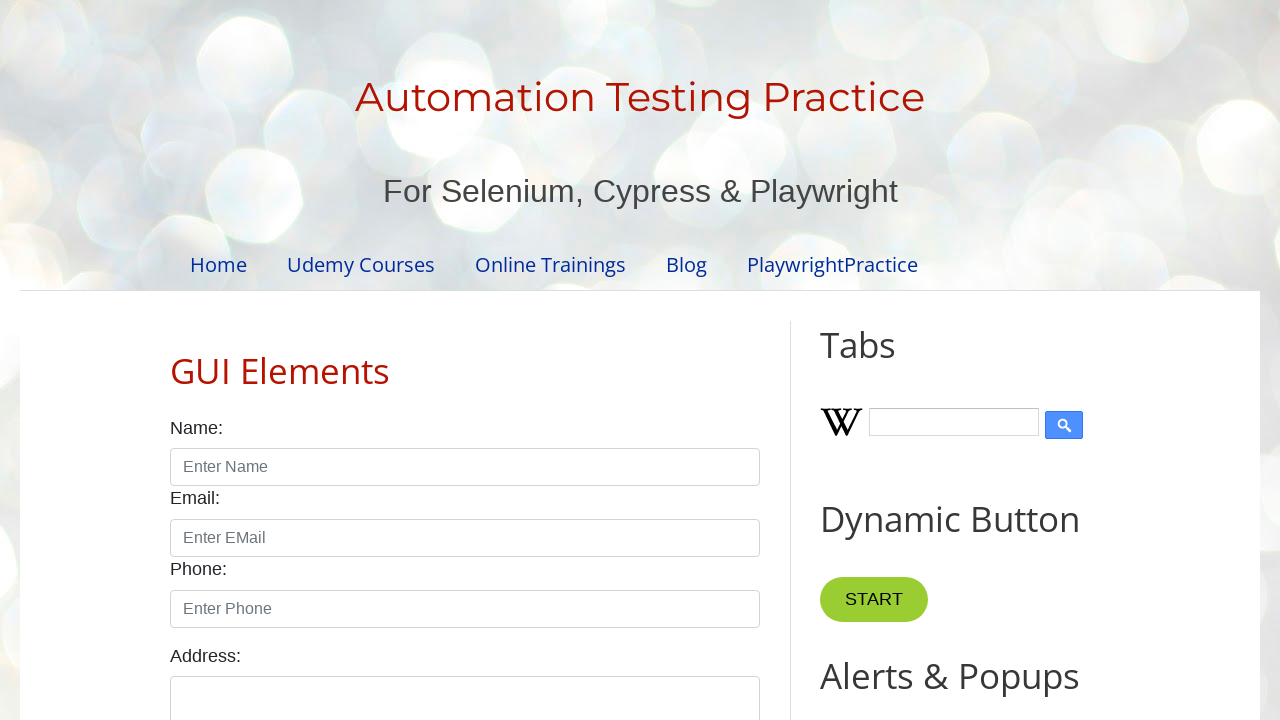

Clicked checkbox at index 0 (first three pattern) at (176, 360) on xpath=//input[@class='form-check-input' and @type='checkbox'] >> nth=0
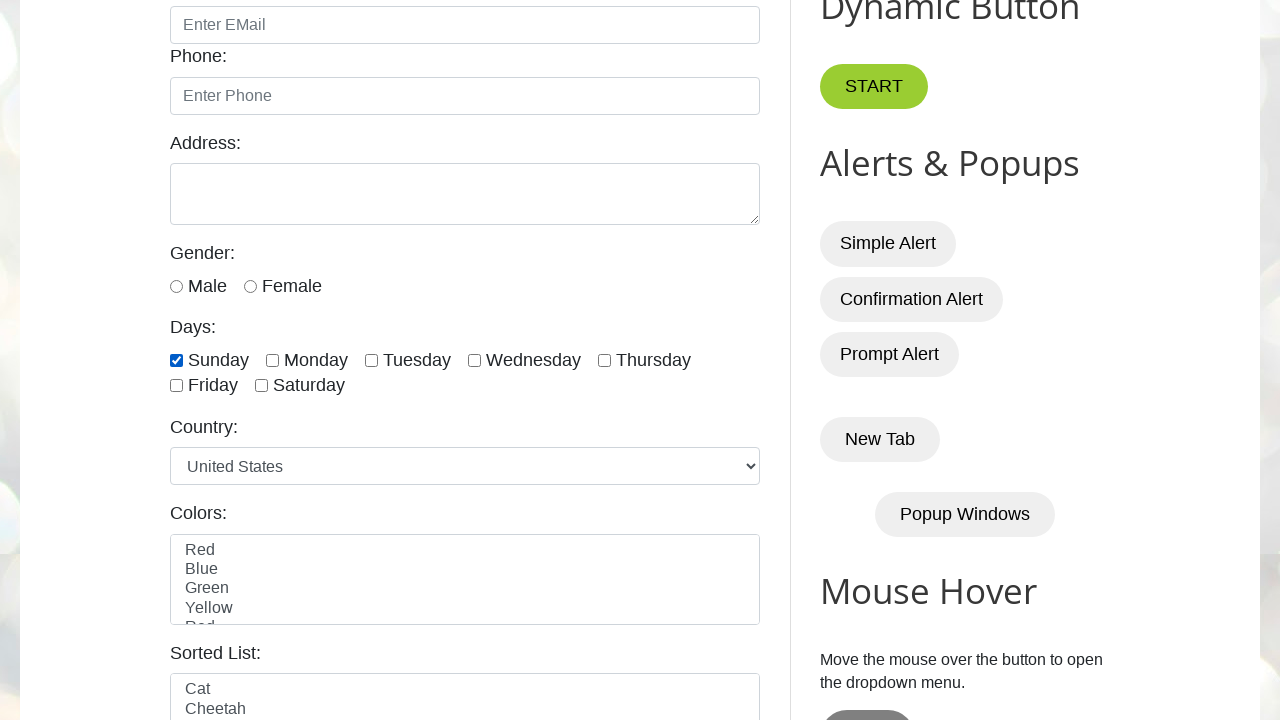

Clicked checkbox at index 1 (first three pattern) at (272, 360) on xpath=//input[@class='form-check-input' and @type='checkbox'] >> nth=1
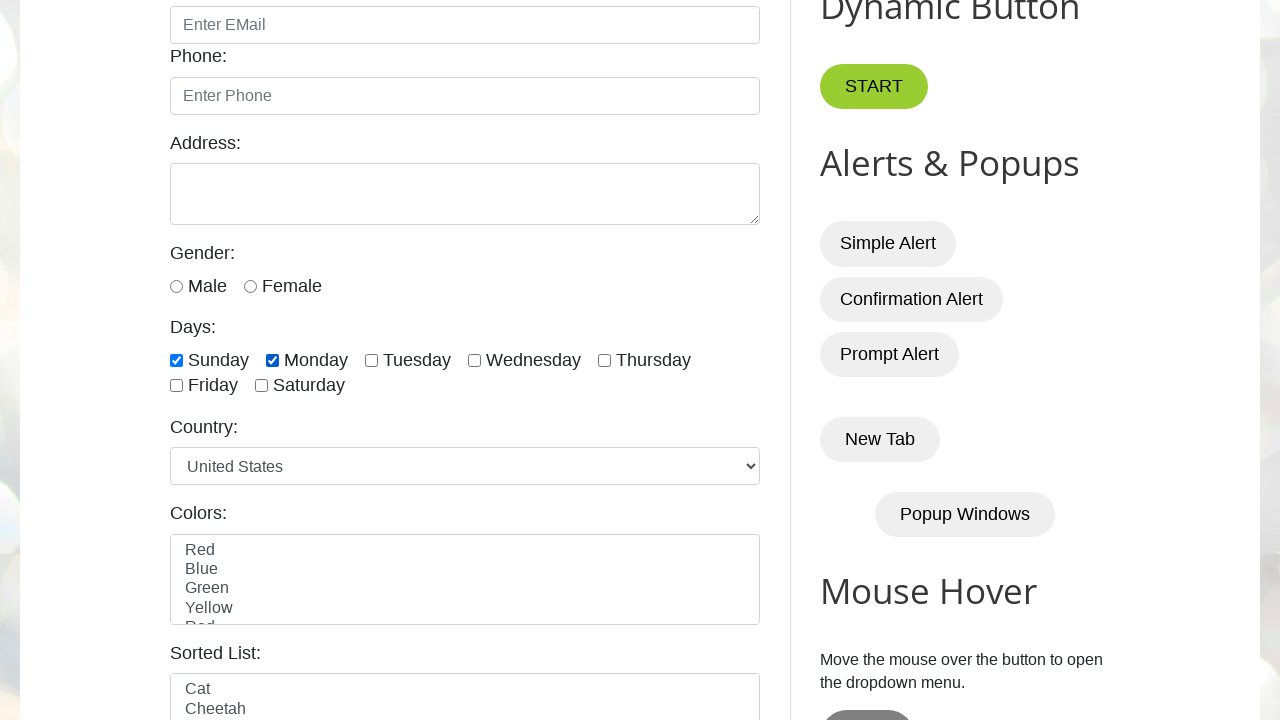

Clicked checkbox at index 2 (first three pattern) at (372, 360) on xpath=//input[@class='form-check-input' and @type='checkbox'] >> nth=2
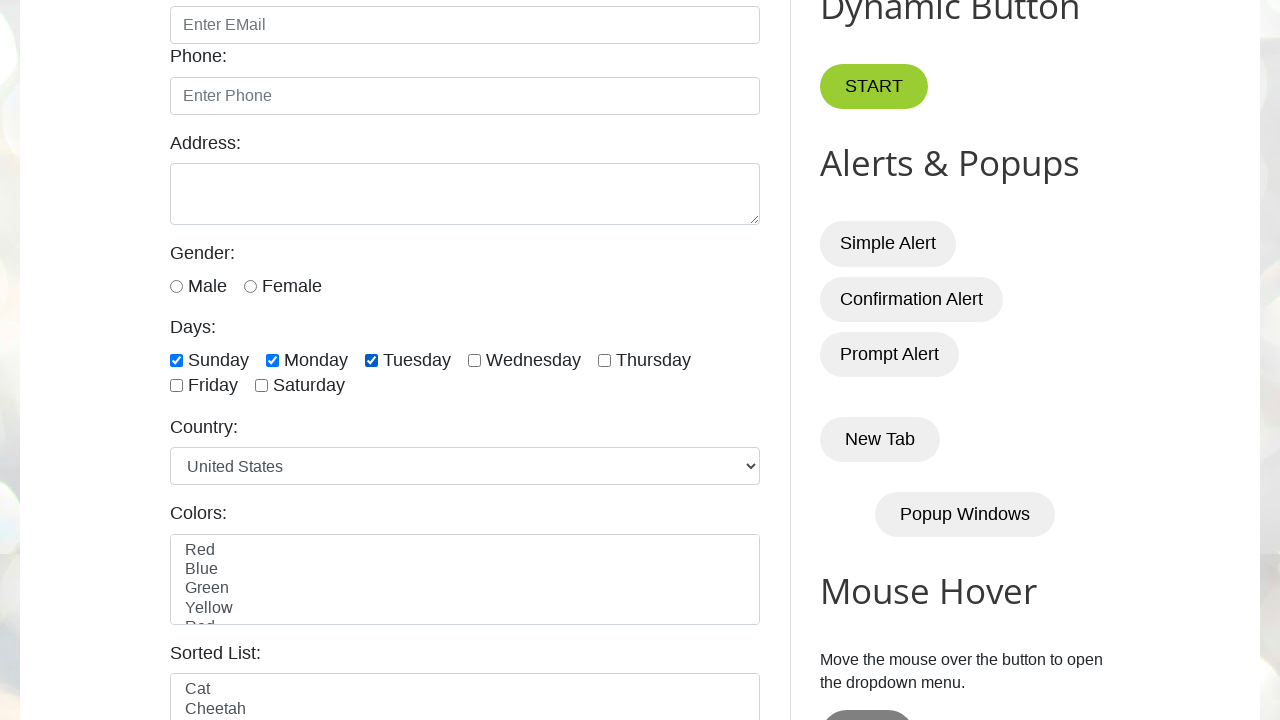

Waited 3 seconds after selecting first three checkboxes
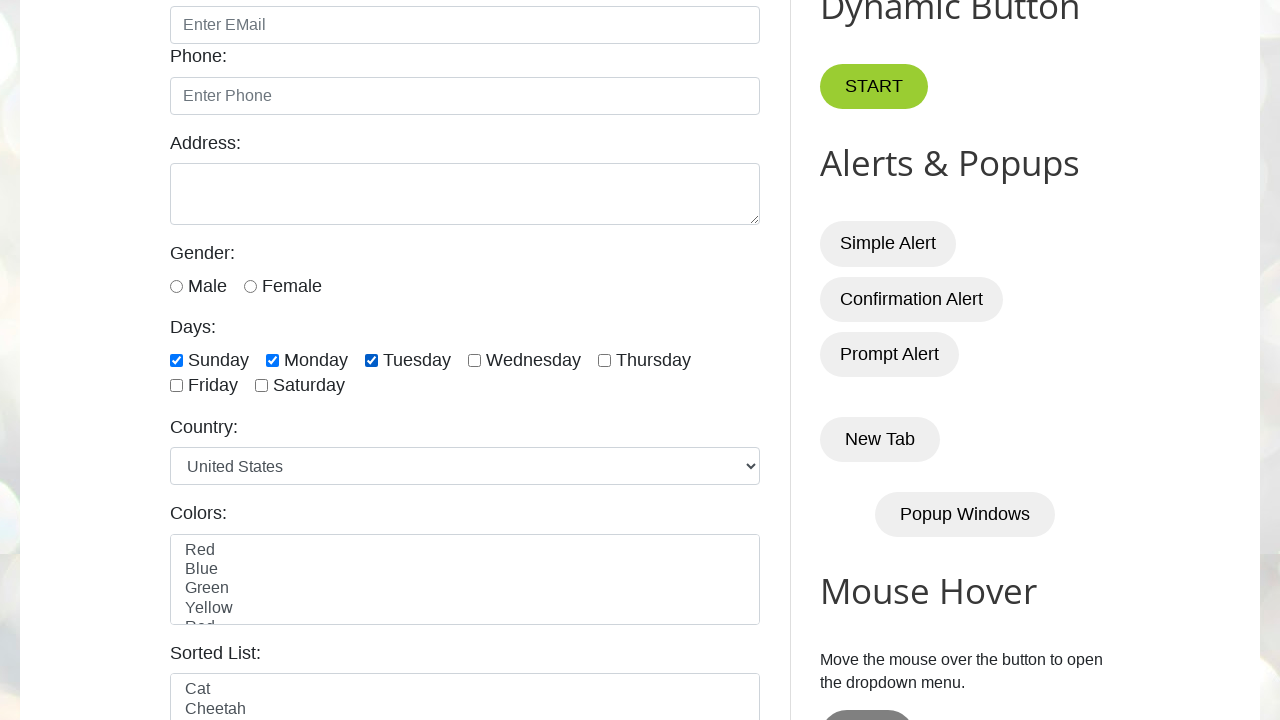

Unchecked a checkbox during reset at (176, 360) on xpath=//input[@class='form-check-input' and @type='checkbox'] >> nth=0
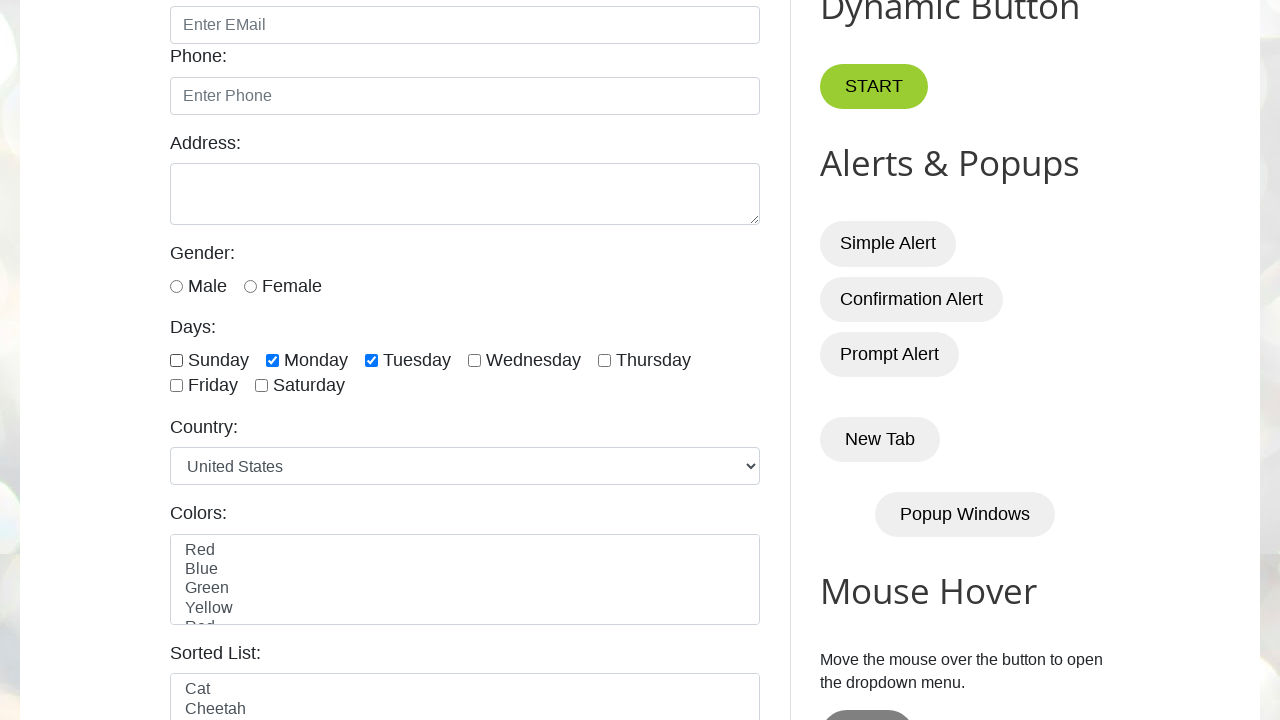

Unchecked a checkbox during reset at (272, 360) on xpath=//input[@class='form-check-input' and @type='checkbox'] >> nth=1
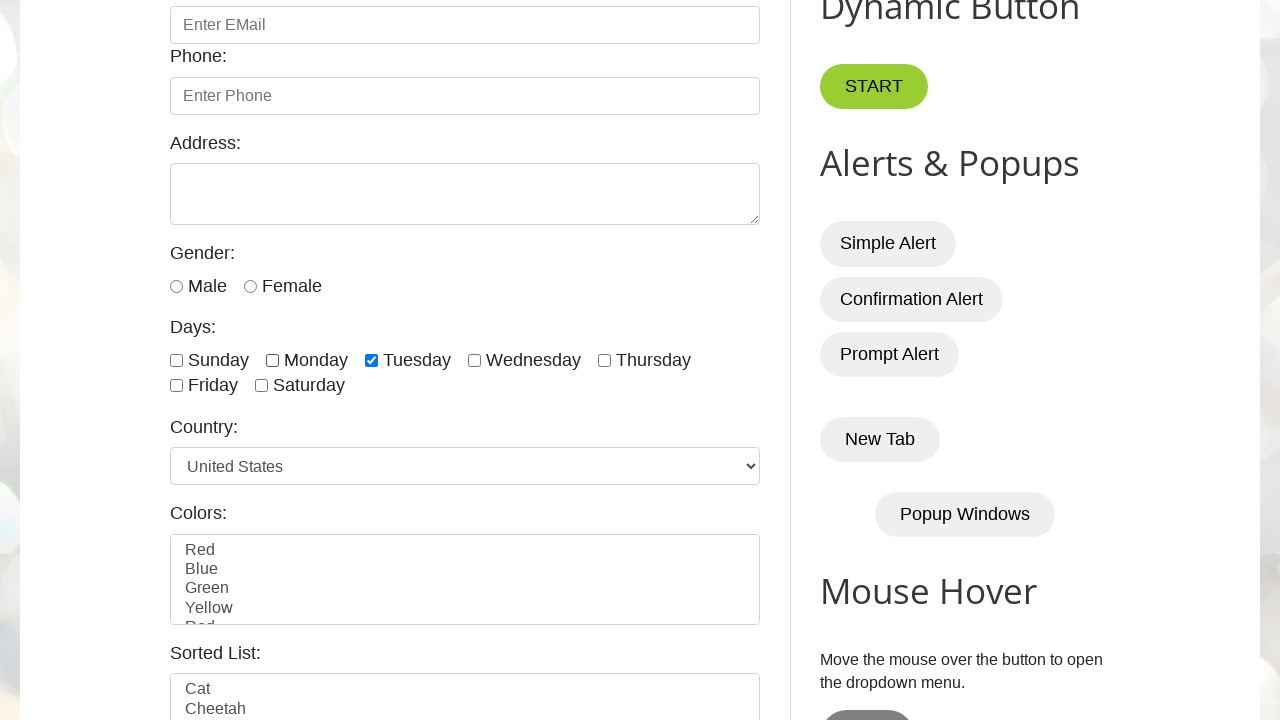

Unchecked a checkbox during reset at (372, 360) on xpath=//input[@class='form-check-input' and @type='checkbox'] >> nth=2
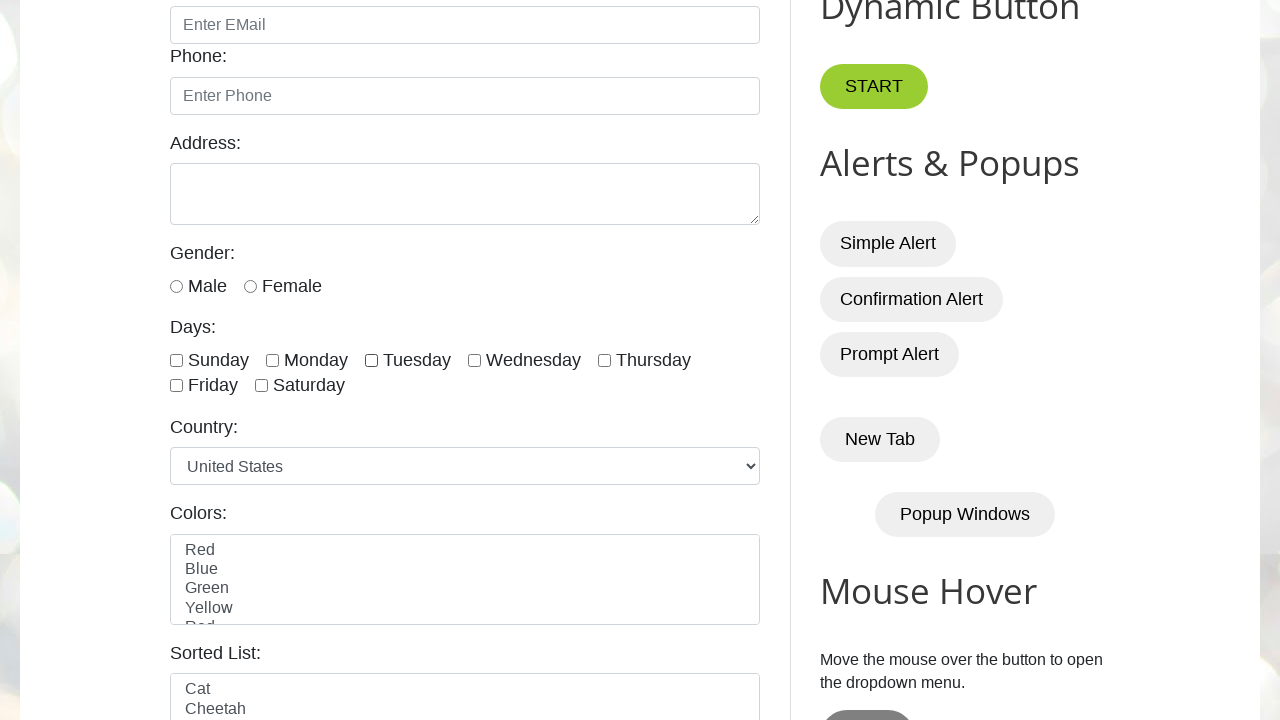

Clicked checkbox at index 6 (last three pattern) at (262, 386) on xpath=//input[@class='form-check-input' and @type='checkbox'] >> nth=6
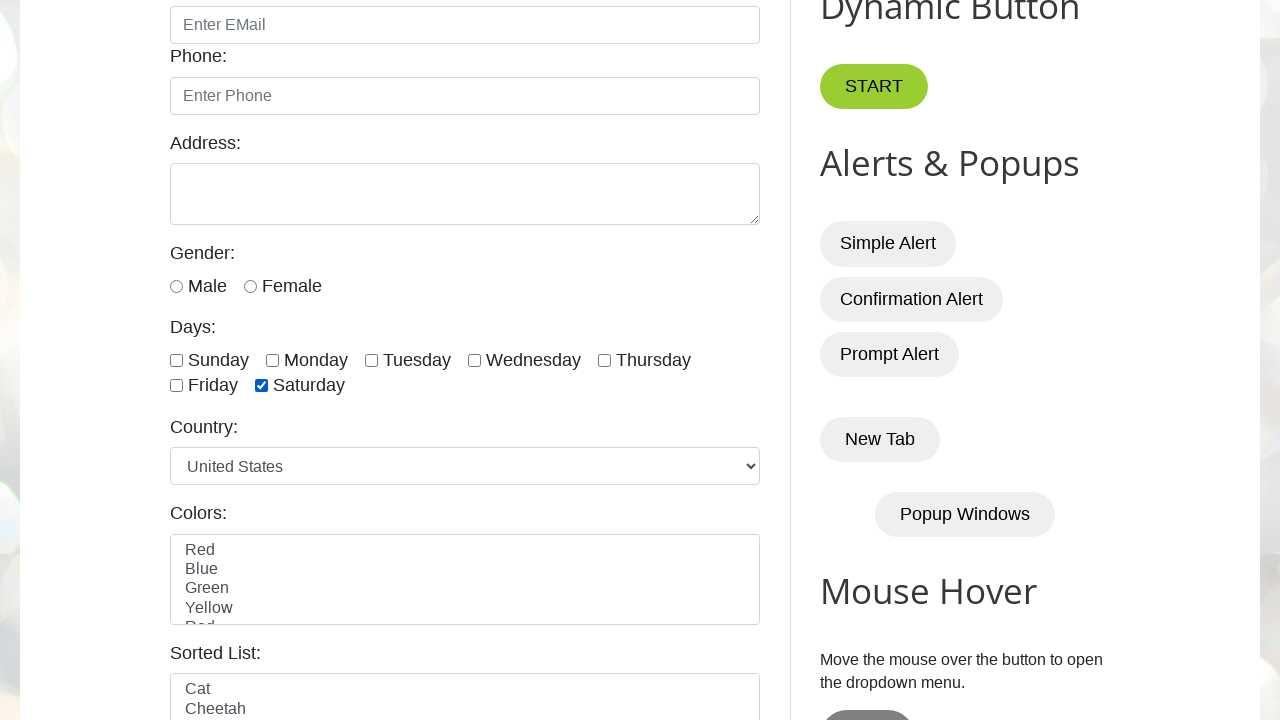

Clicked checkbox at index 5 (last three pattern) at (176, 386) on xpath=//input[@class='form-check-input' and @type='checkbox'] >> nth=5
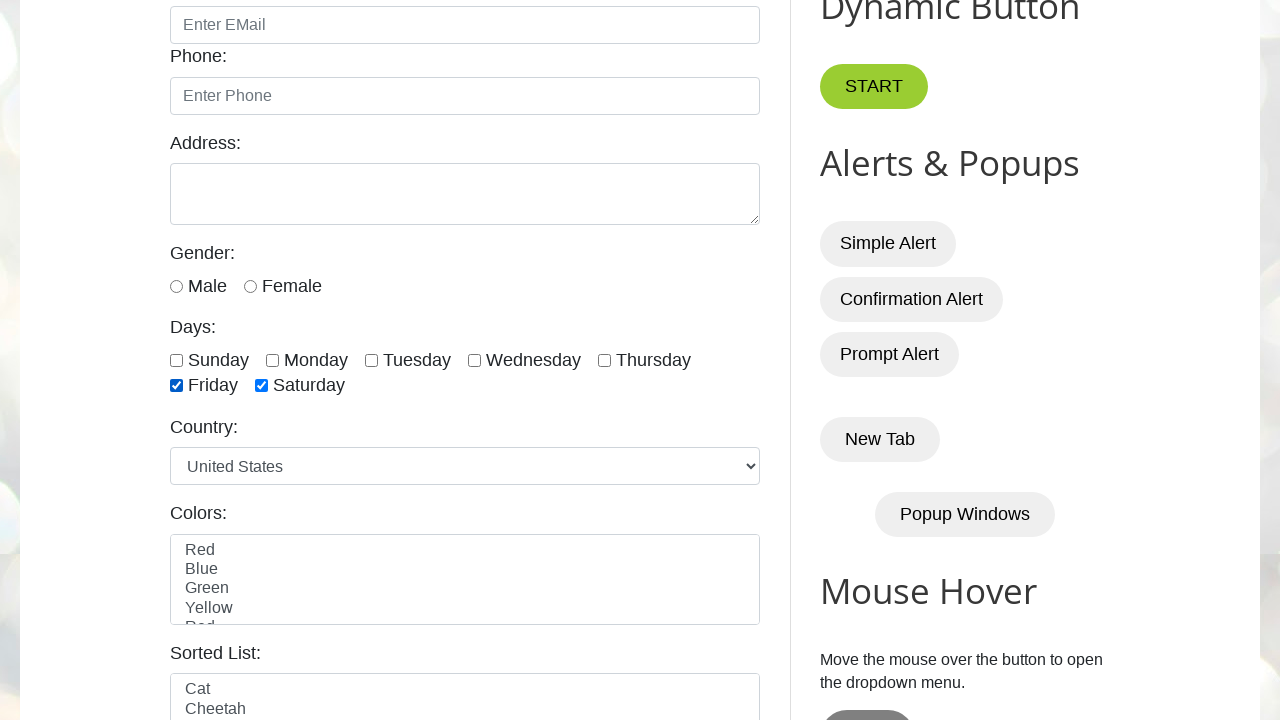

Clicked checkbox at index 4 (last three pattern) at (604, 360) on xpath=//input[@class='form-check-input' and @type='checkbox'] >> nth=4
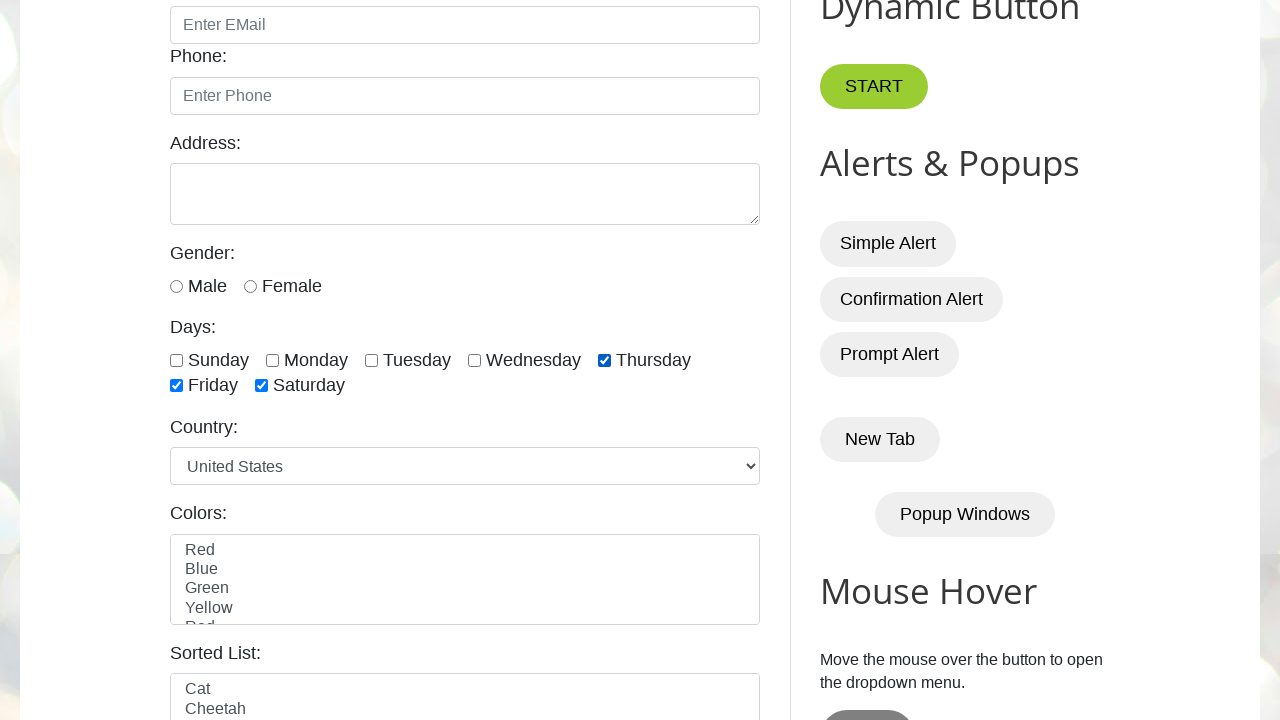

Waited 3 seconds after selecting last three checkboxes
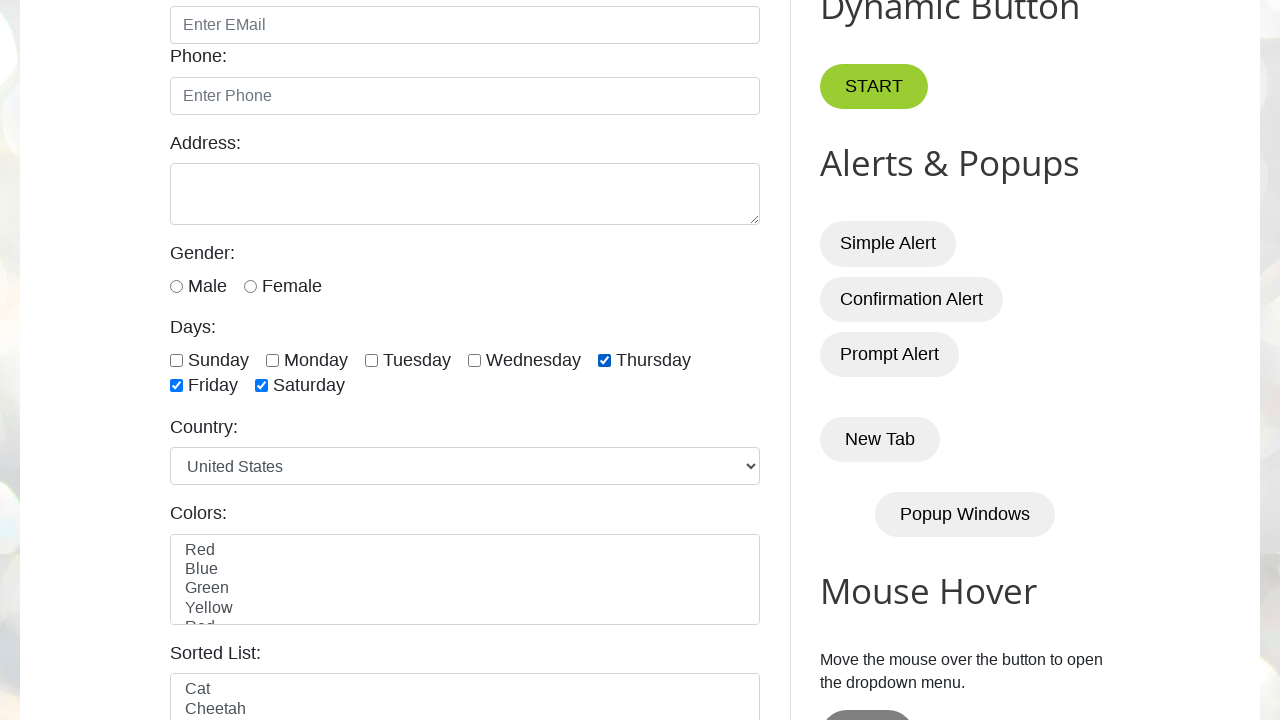

Unchecked a checkbox during reset at (604, 360) on xpath=//input[@class='form-check-input' and @type='checkbox'] >> nth=4
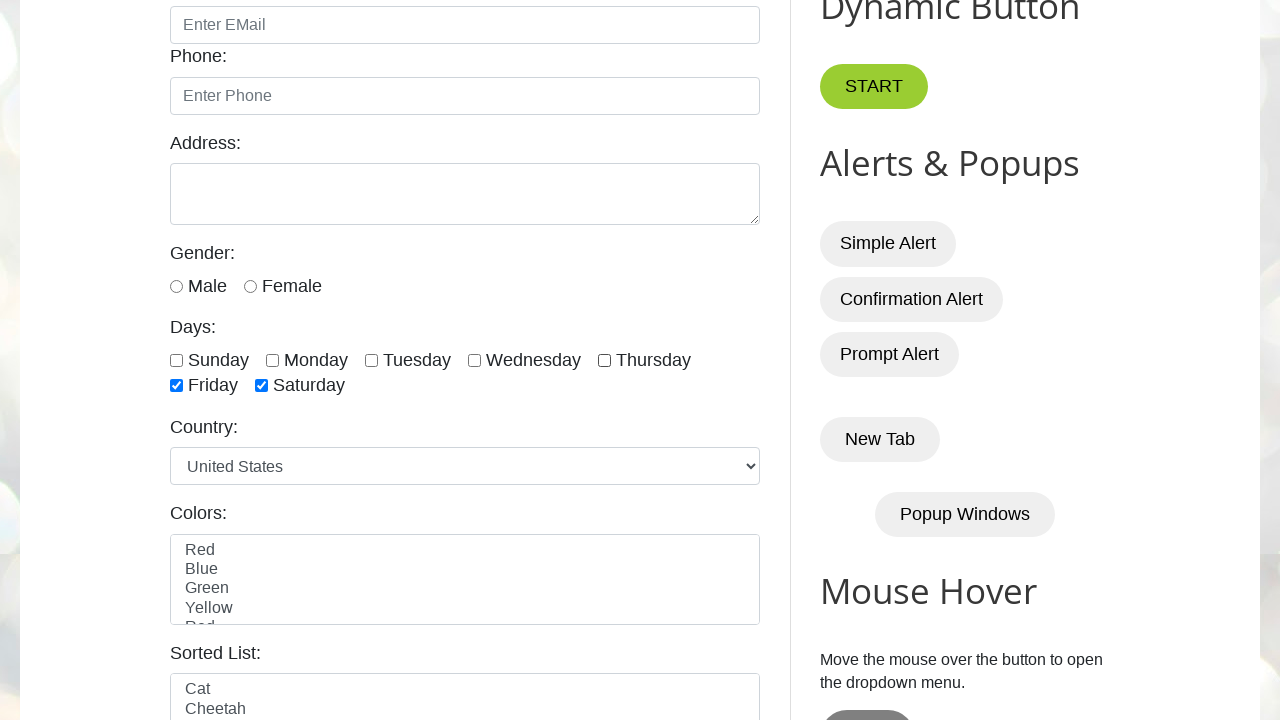

Unchecked a checkbox during reset at (176, 386) on xpath=//input[@class='form-check-input' and @type='checkbox'] >> nth=5
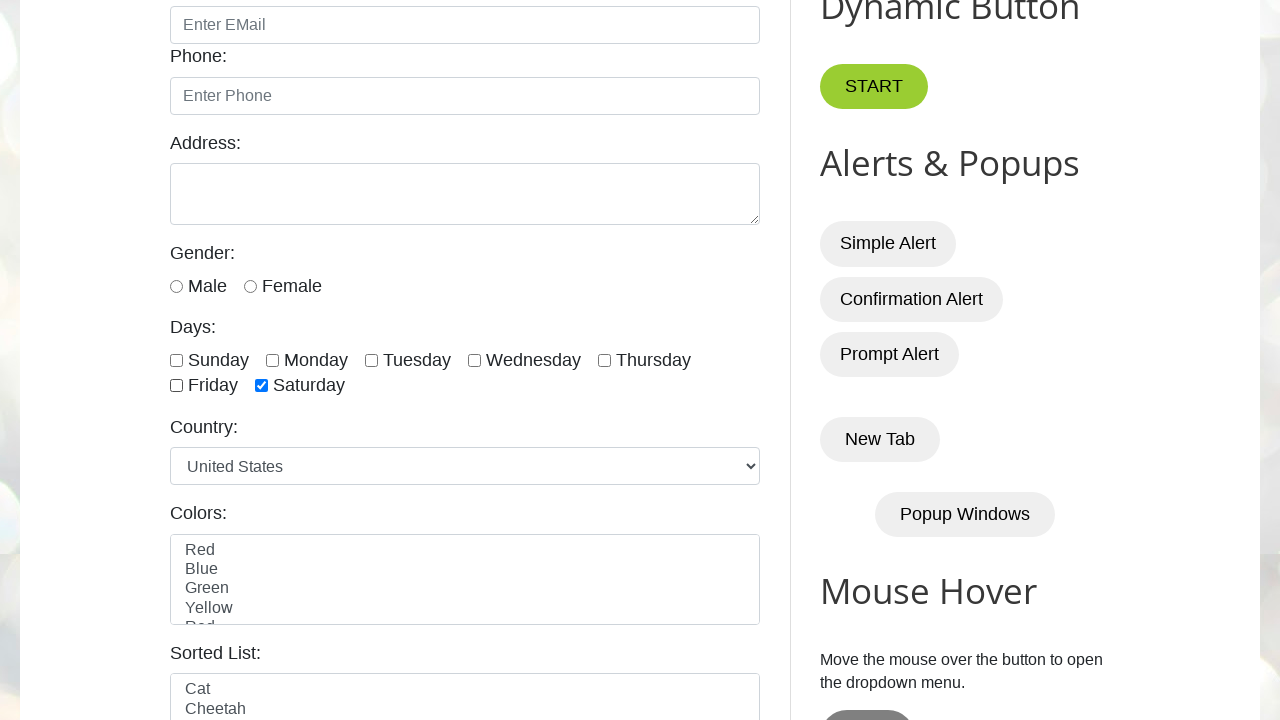

Unchecked a checkbox during reset at (262, 386) on xpath=//input[@class='form-check-input' and @type='checkbox'] >> nth=6
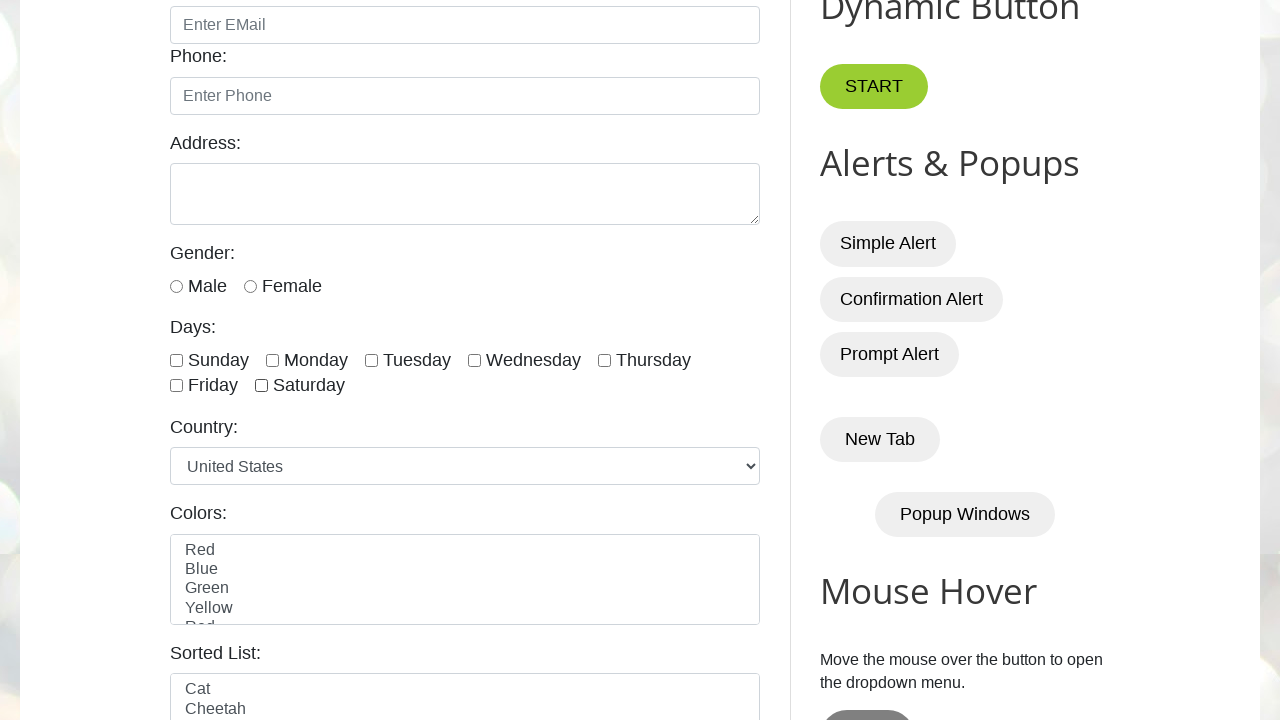

Clicked checkbox at index 2 (middle checkboxes 3-5 pattern) at (372, 360) on xpath=//input[@class='form-check-input' and @type='checkbox'] >> nth=2
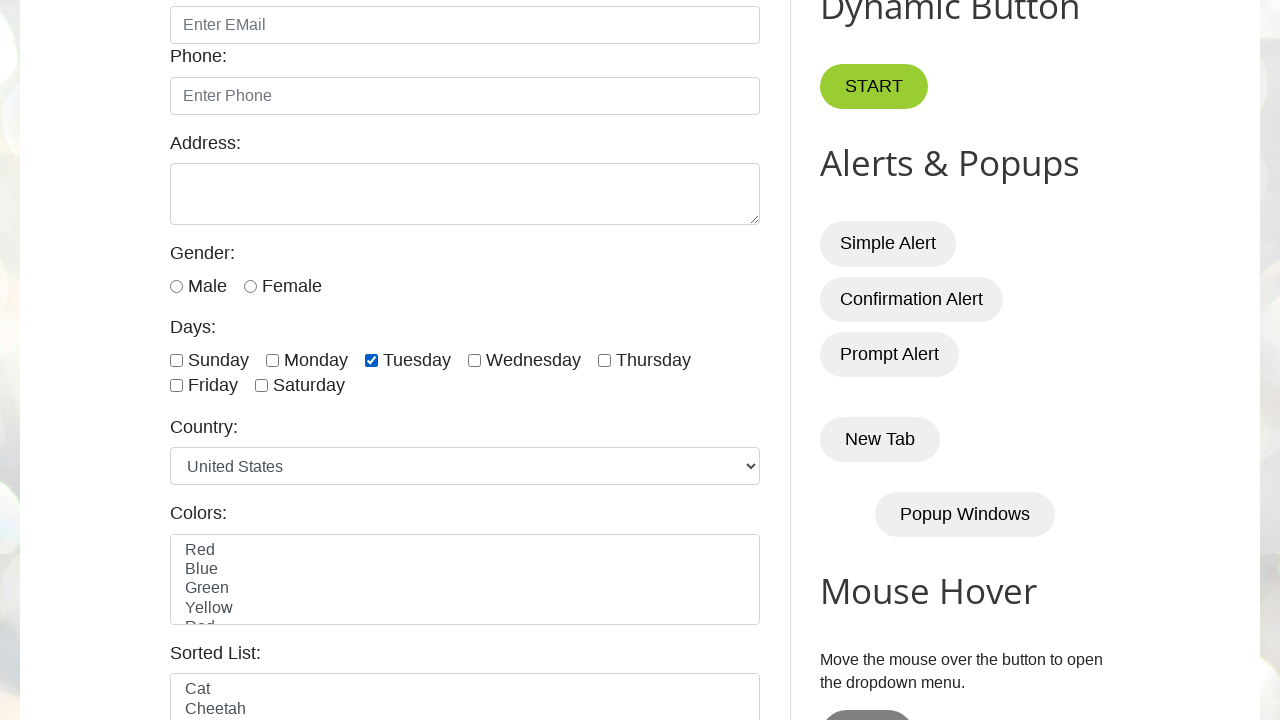

Clicked checkbox at index 3 (middle checkboxes 3-5 pattern) at (474, 360) on xpath=//input[@class='form-check-input' and @type='checkbox'] >> nth=3
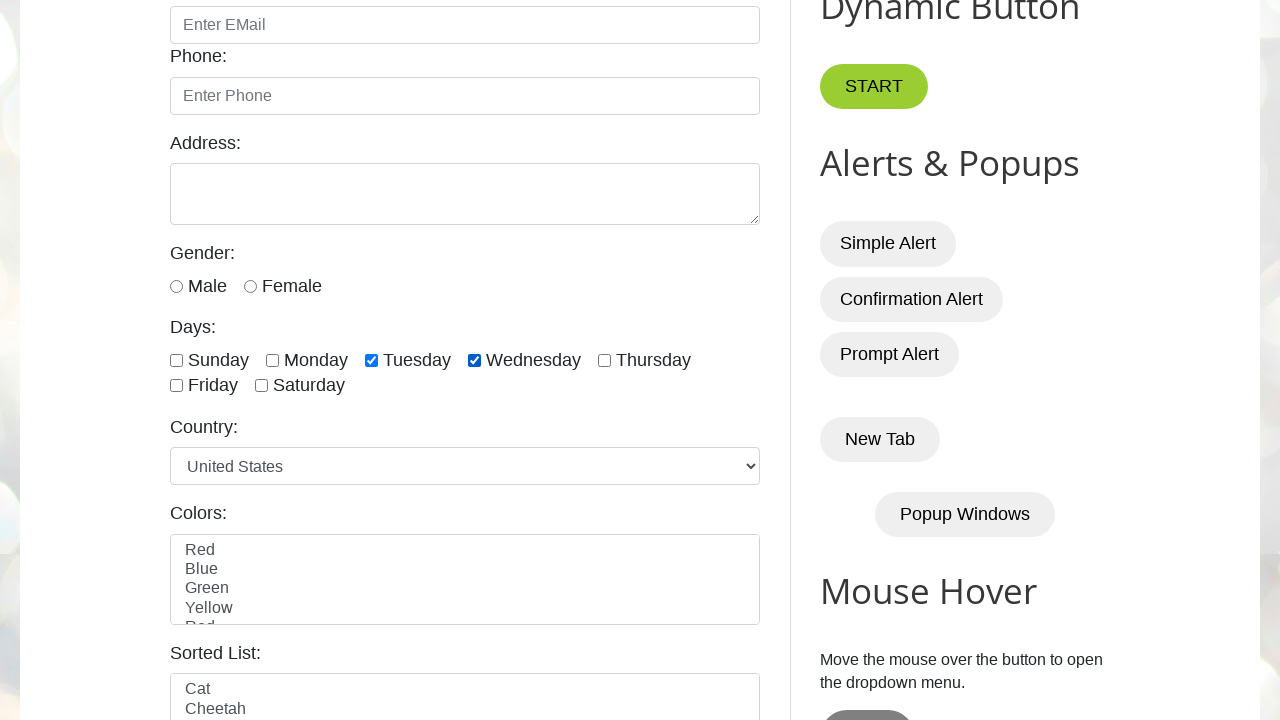

Clicked checkbox at index 4 (middle checkboxes 3-5 pattern) at (604, 360) on xpath=//input[@class='form-check-input' and @type='checkbox'] >> nth=4
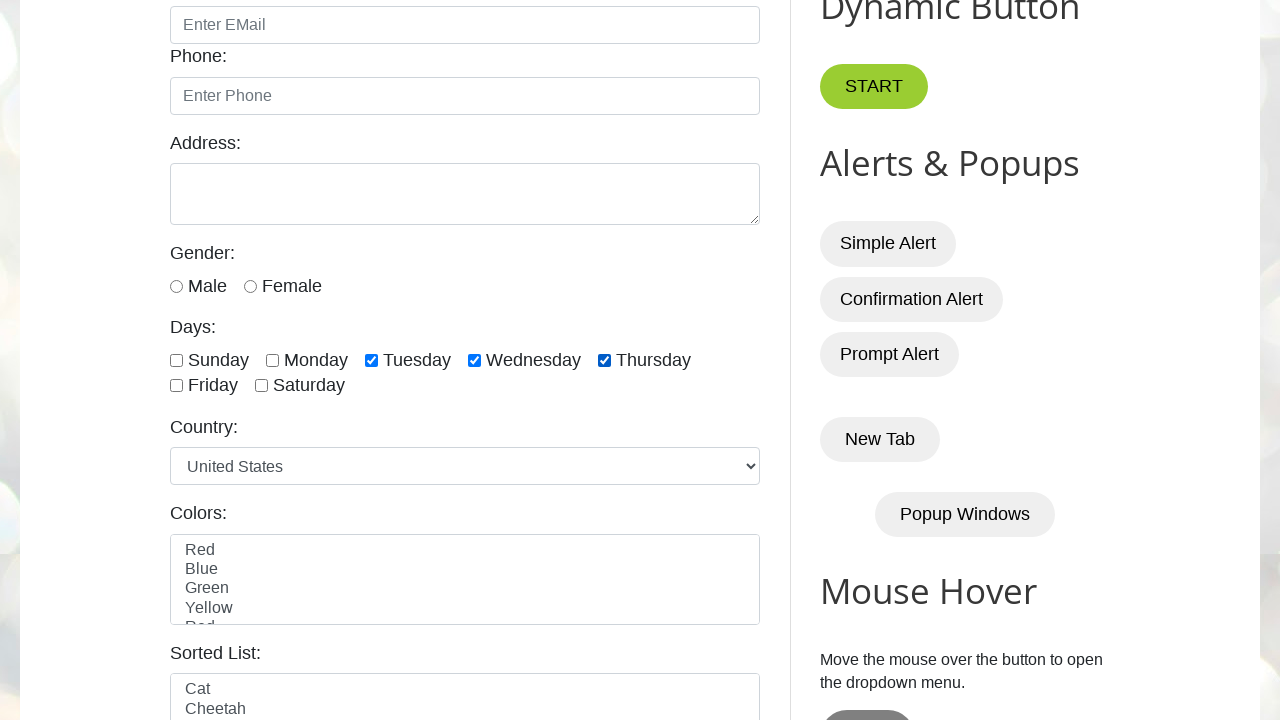

Waited 3 seconds after selecting middle checkboxes
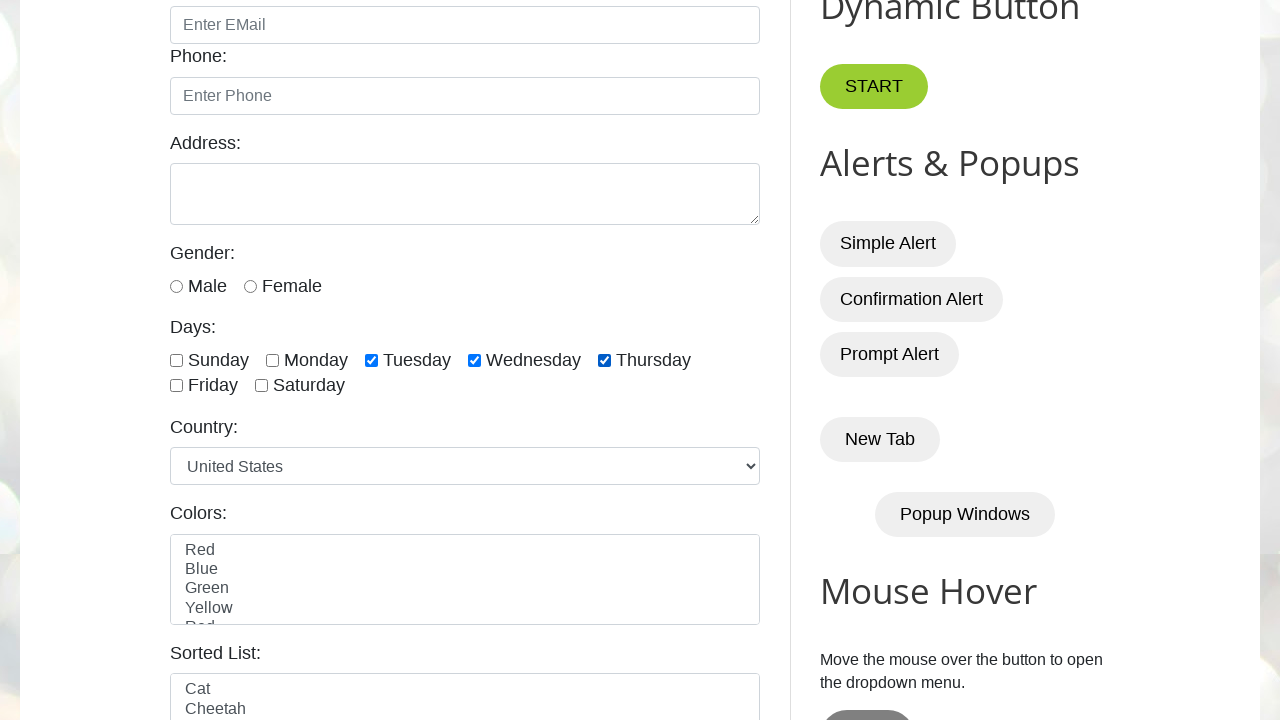

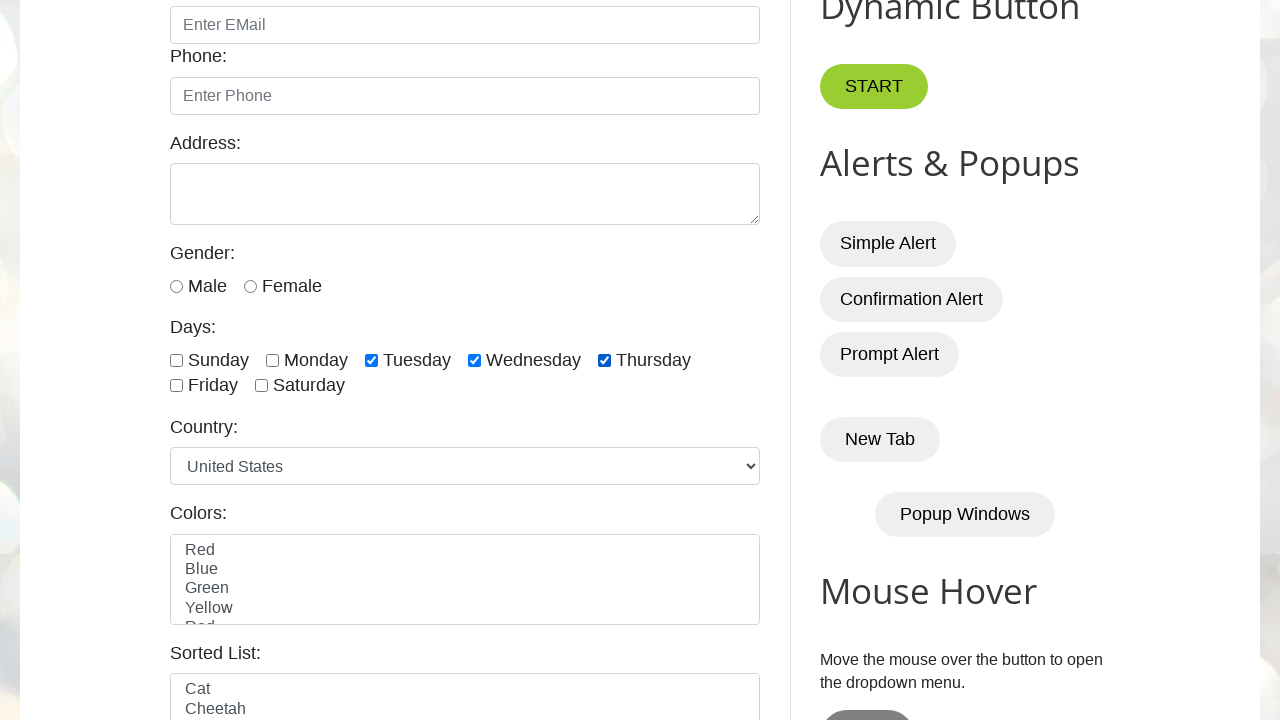